Tests shadow DOM interaction on Alodokter website by filling a search input field and clicking a search button within shadow DOM elements

Starting URL: https://www.alodokter.com/

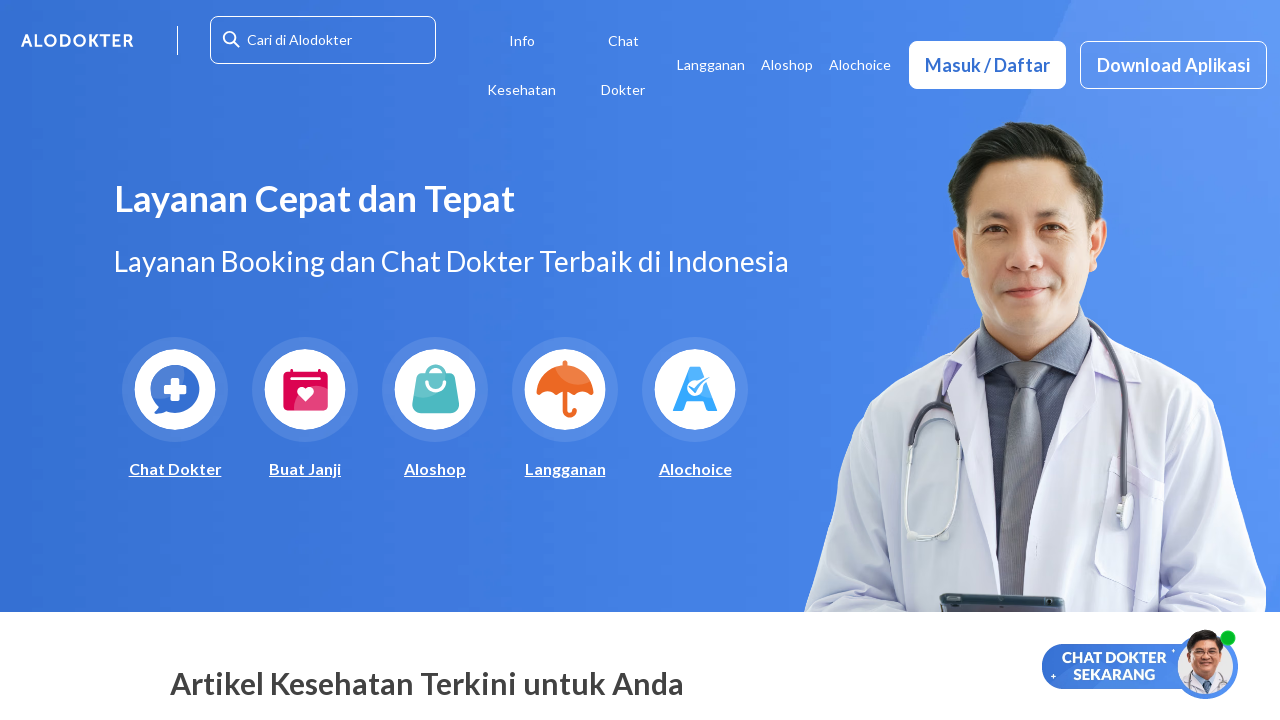

Filled shadow DOM search input field with 'Vaibhav Chaurasia'
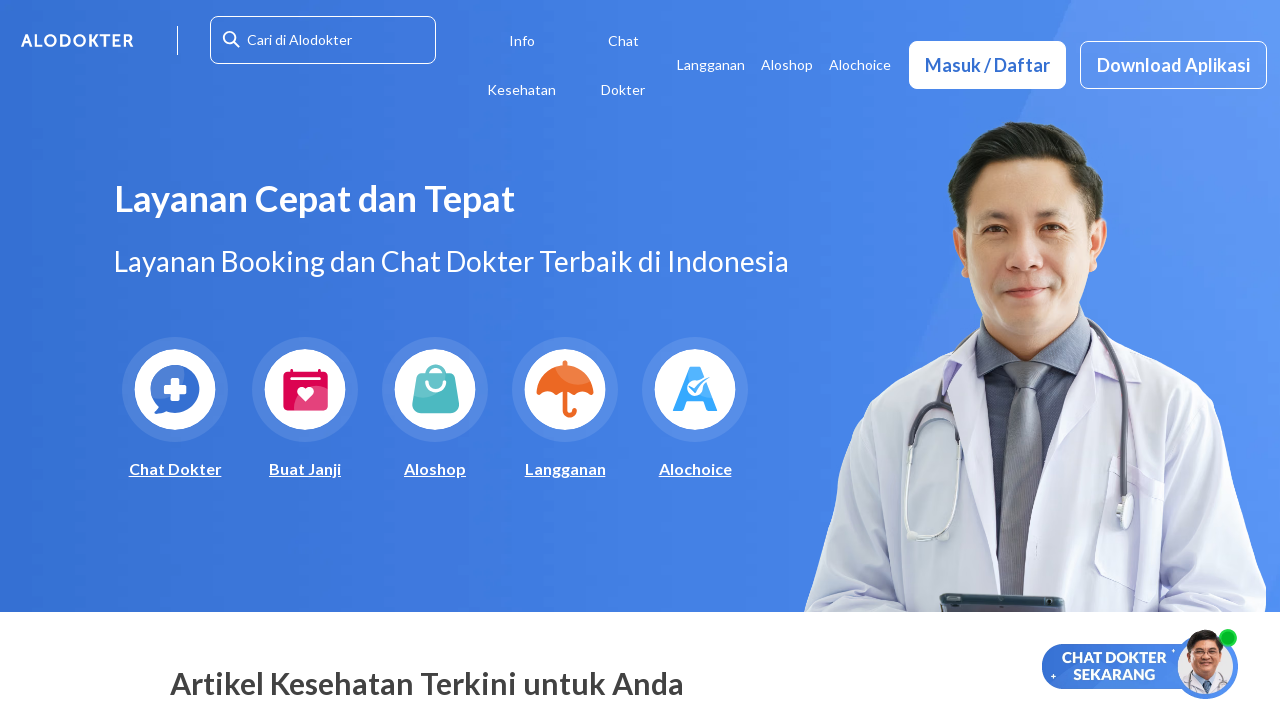

Clicked search button within shadow DOM
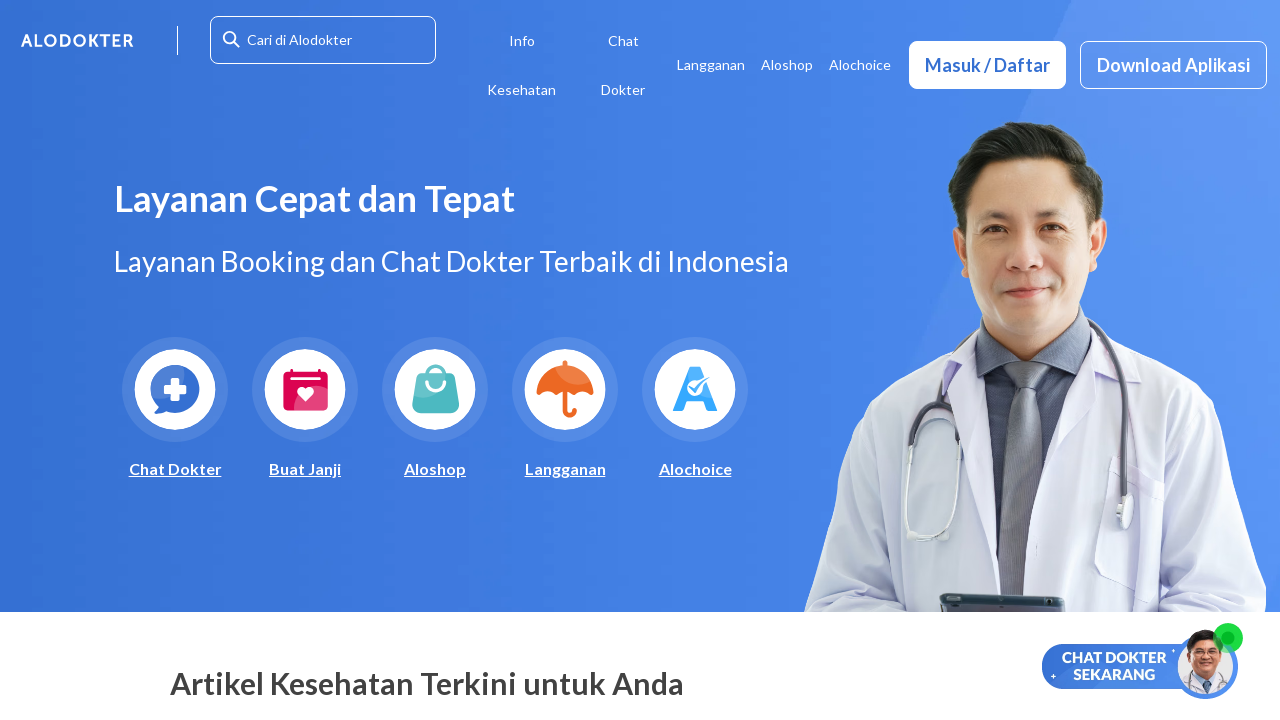

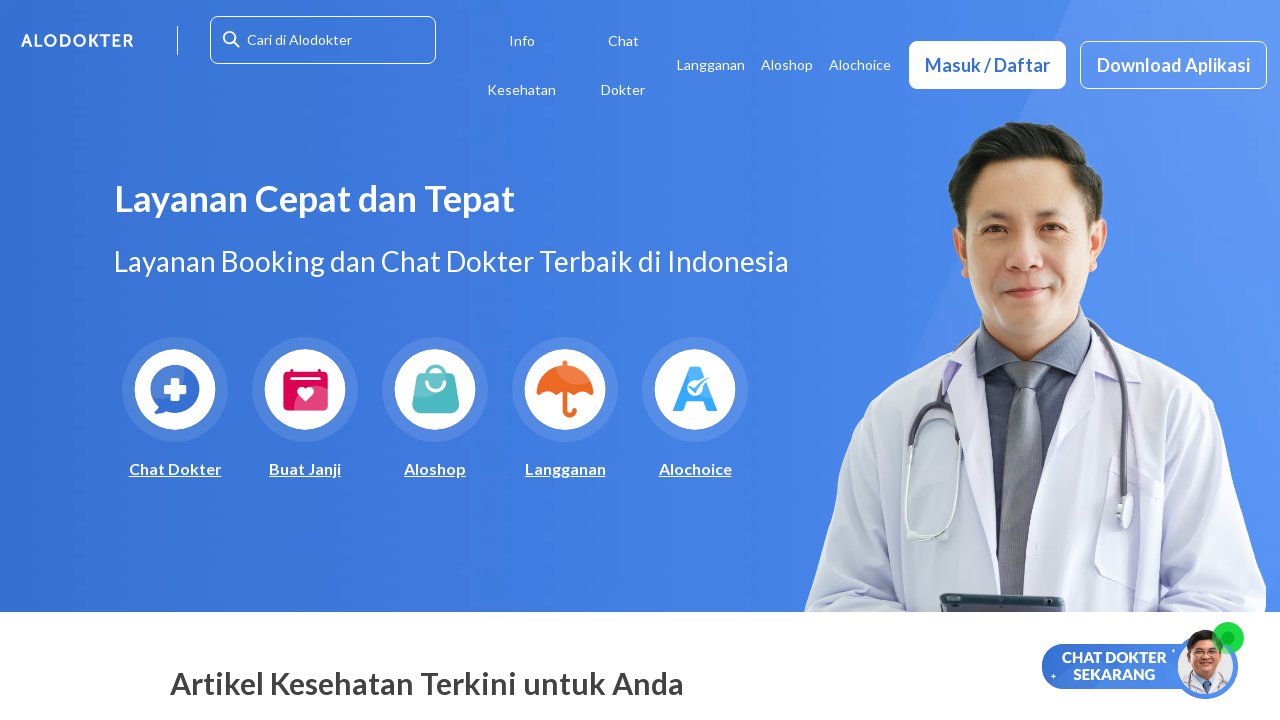